Tests a practice form by filling in name, email, password, selecting gender from dropdown, choosing a radio button, entering birthday, and submitting the form to verify successful submission.

Starting URL: https://rahulshettyacademy.com/angularpractice/

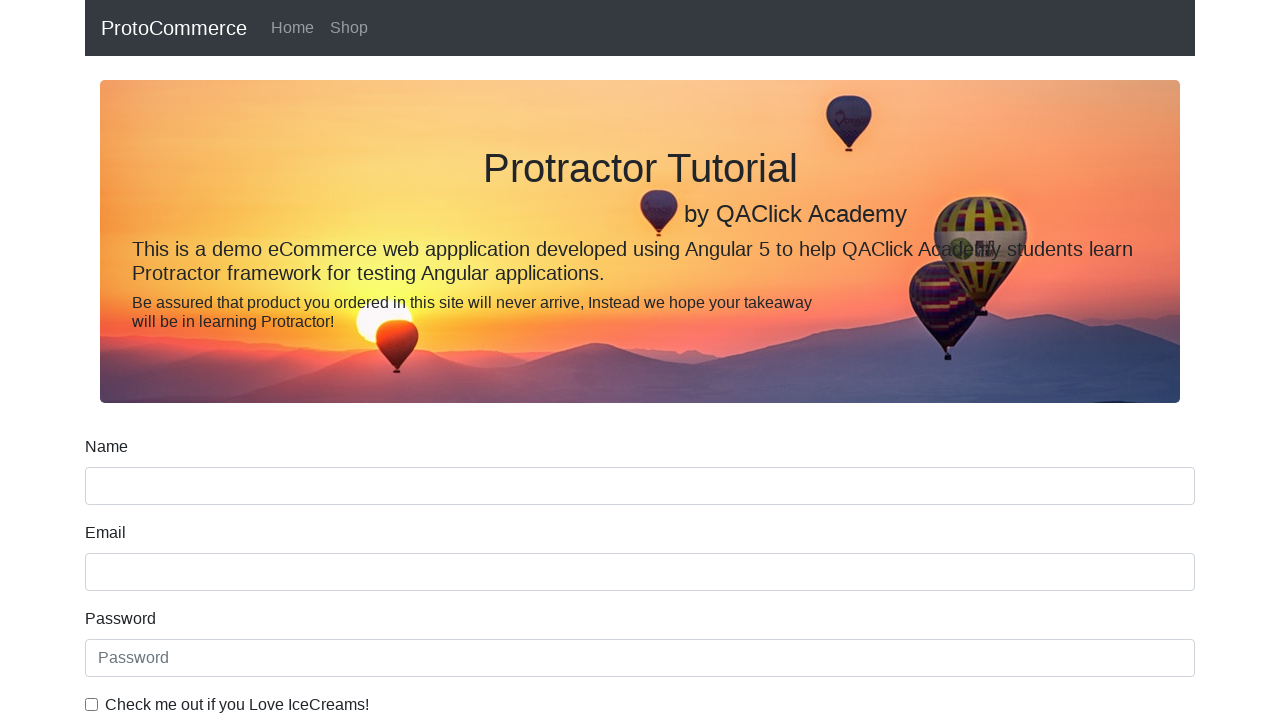

Filled name field with 'Sunny' on input[name='name']
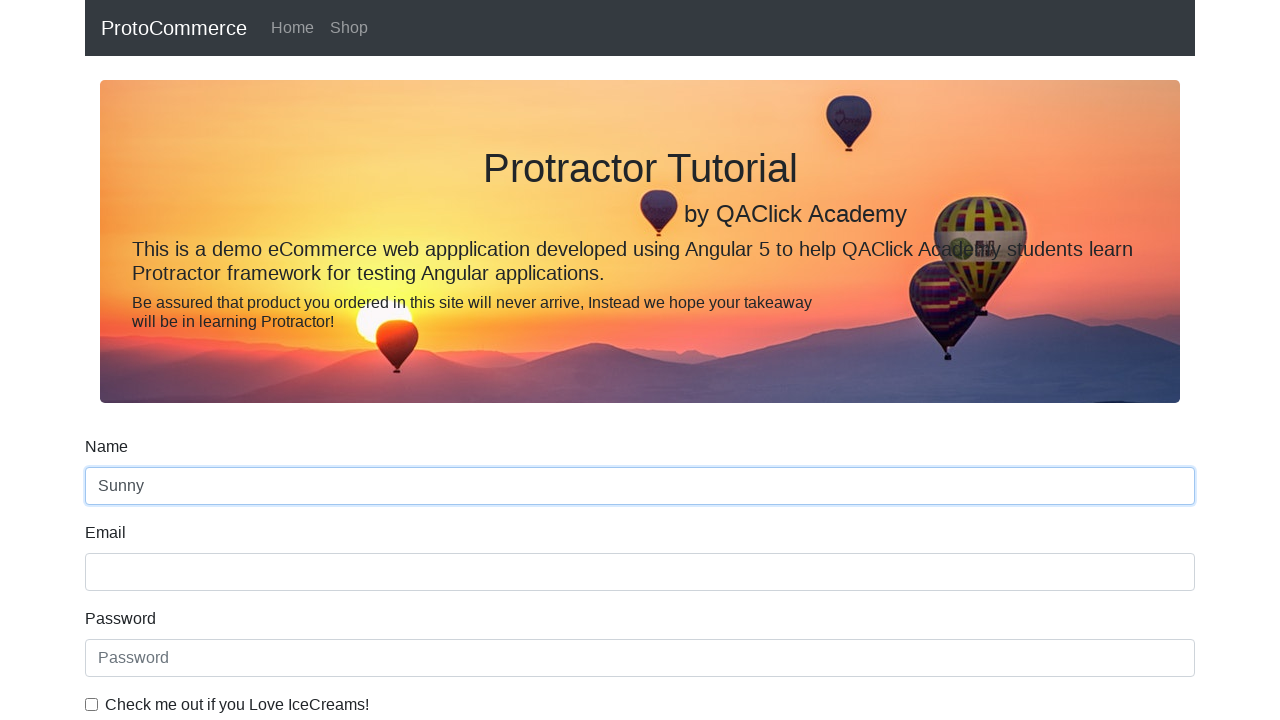

Filled email field with 'Sunny@gmail.com' on input[name='email']
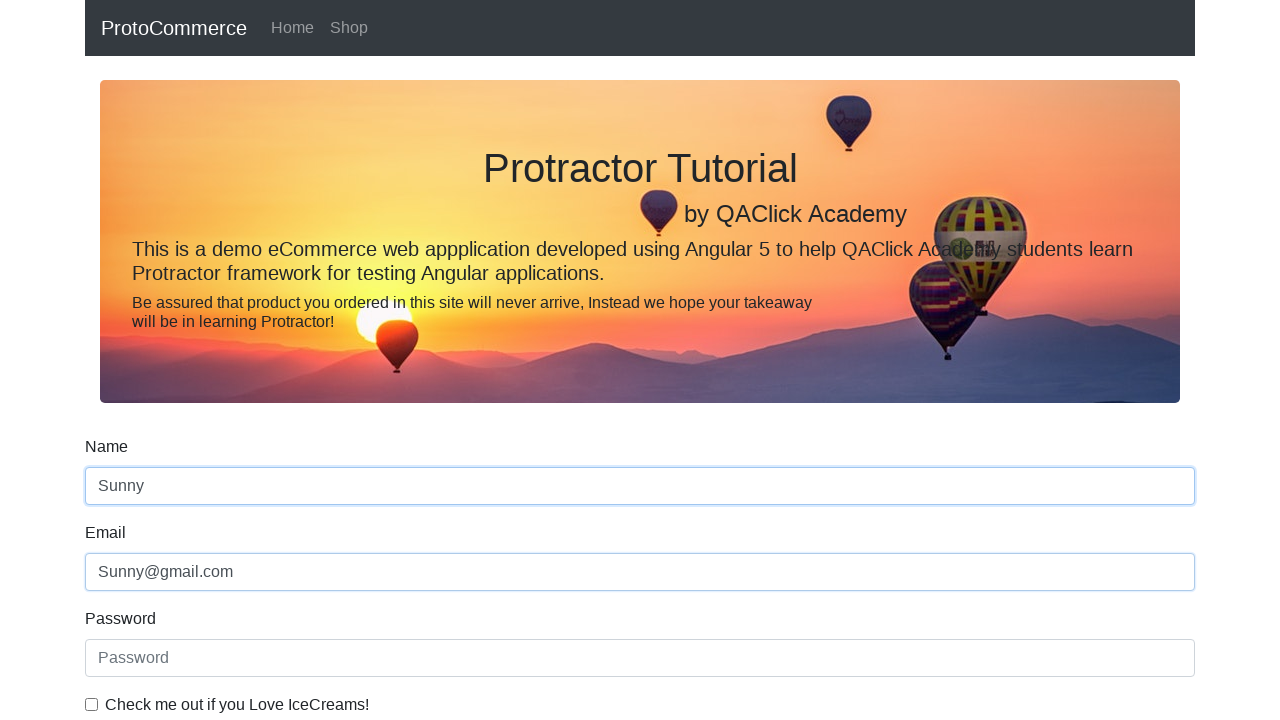

Filled password field with 'aaaaaa' on #exampleInputPassword1
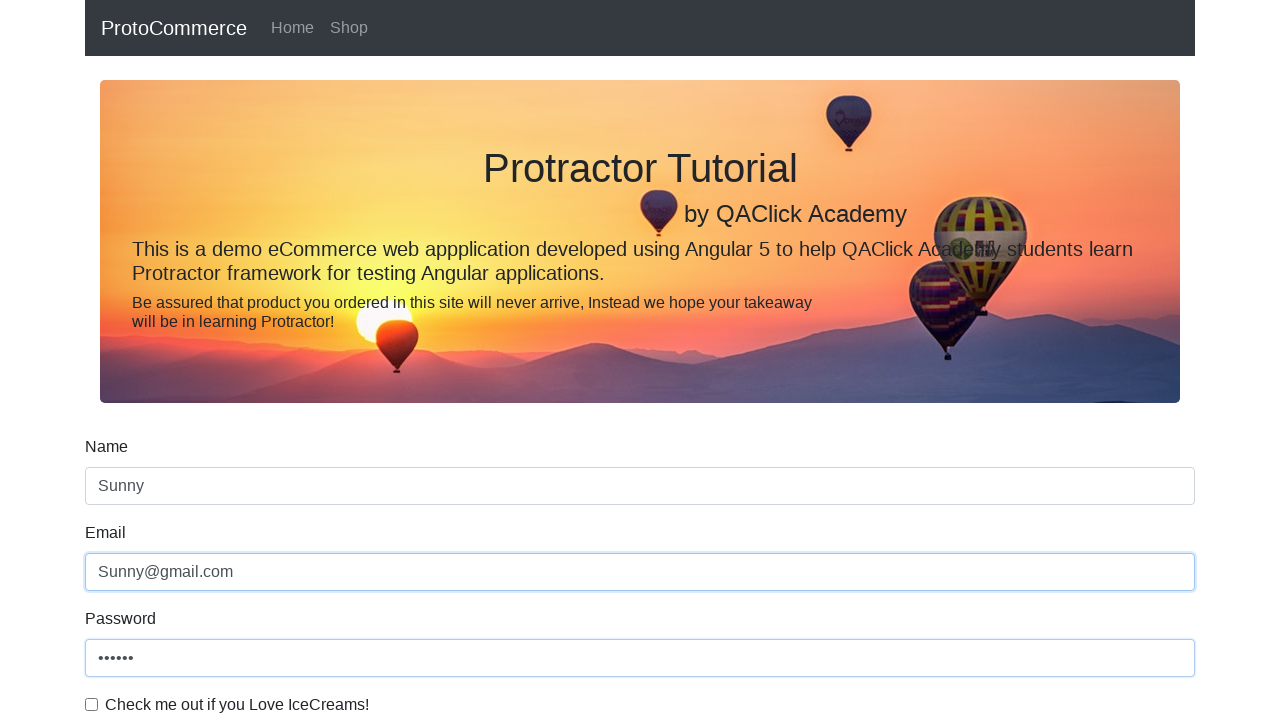

Selected 'Male' from gender dropdown on #exampleFormControlSelect1
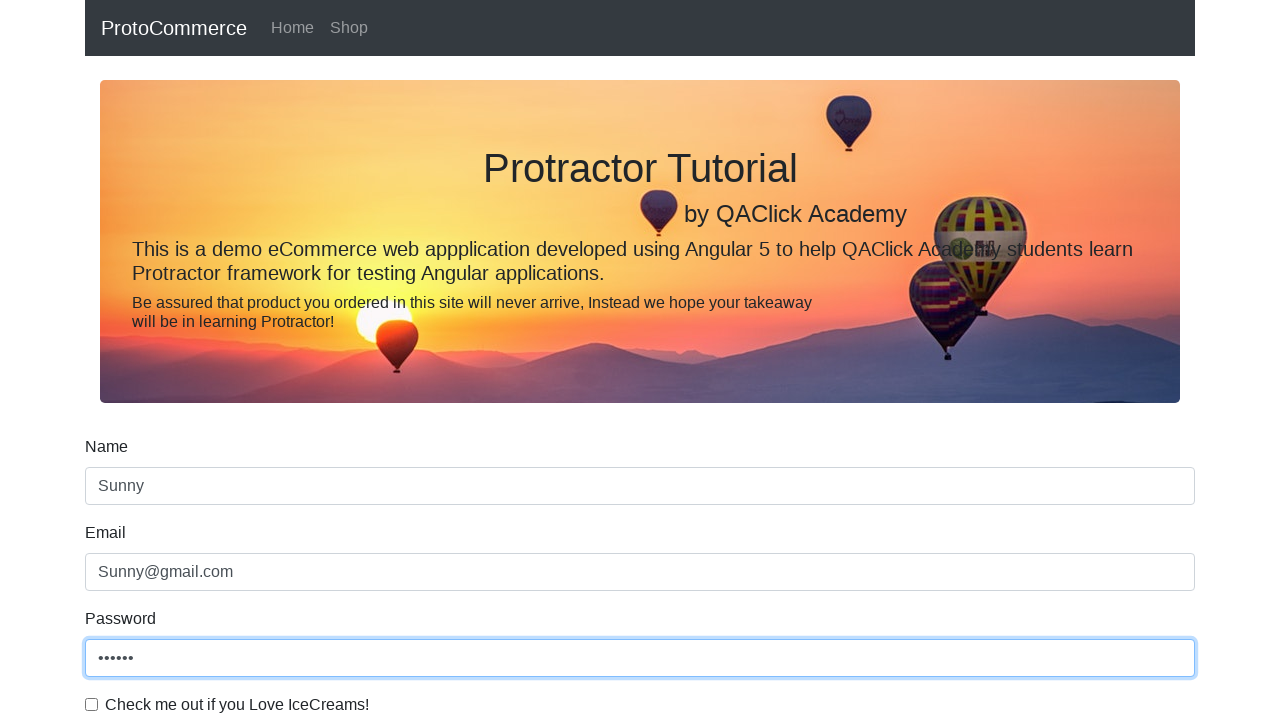

Clicked Female radio button at (326, 360) on #inlineRadio2
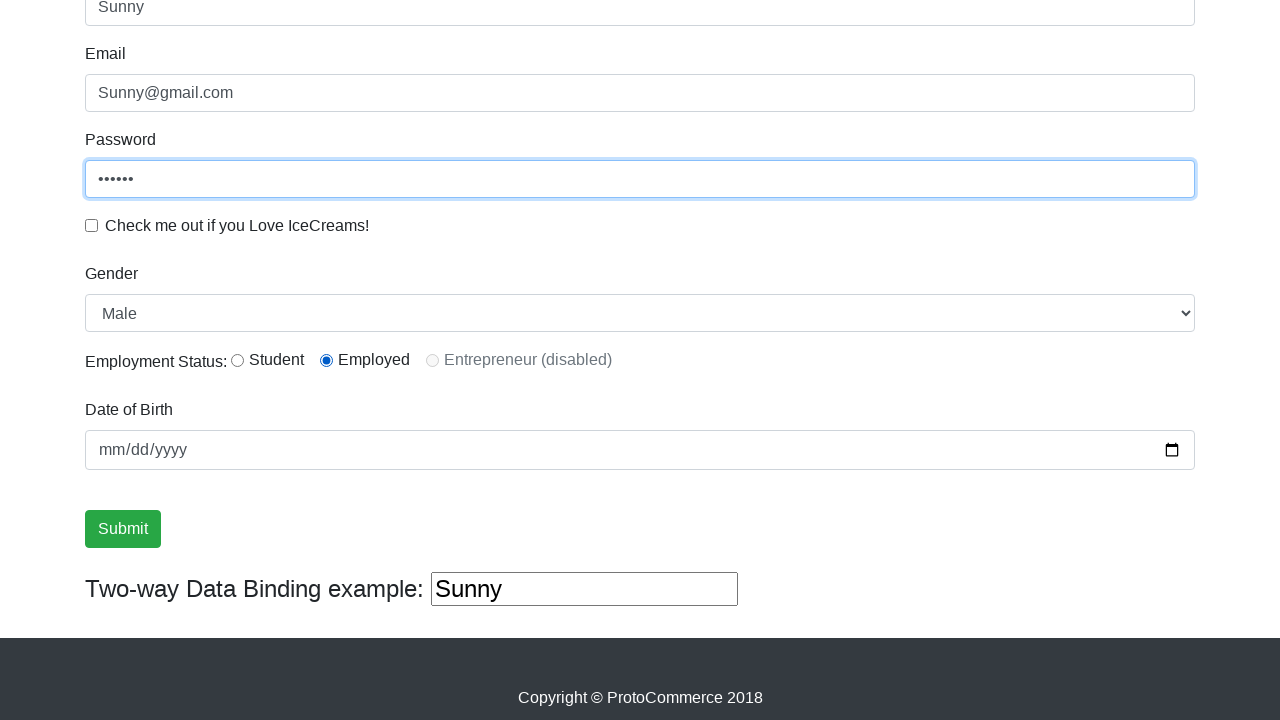

Filled birthday field with '2025-01-18' on input[name='bday']
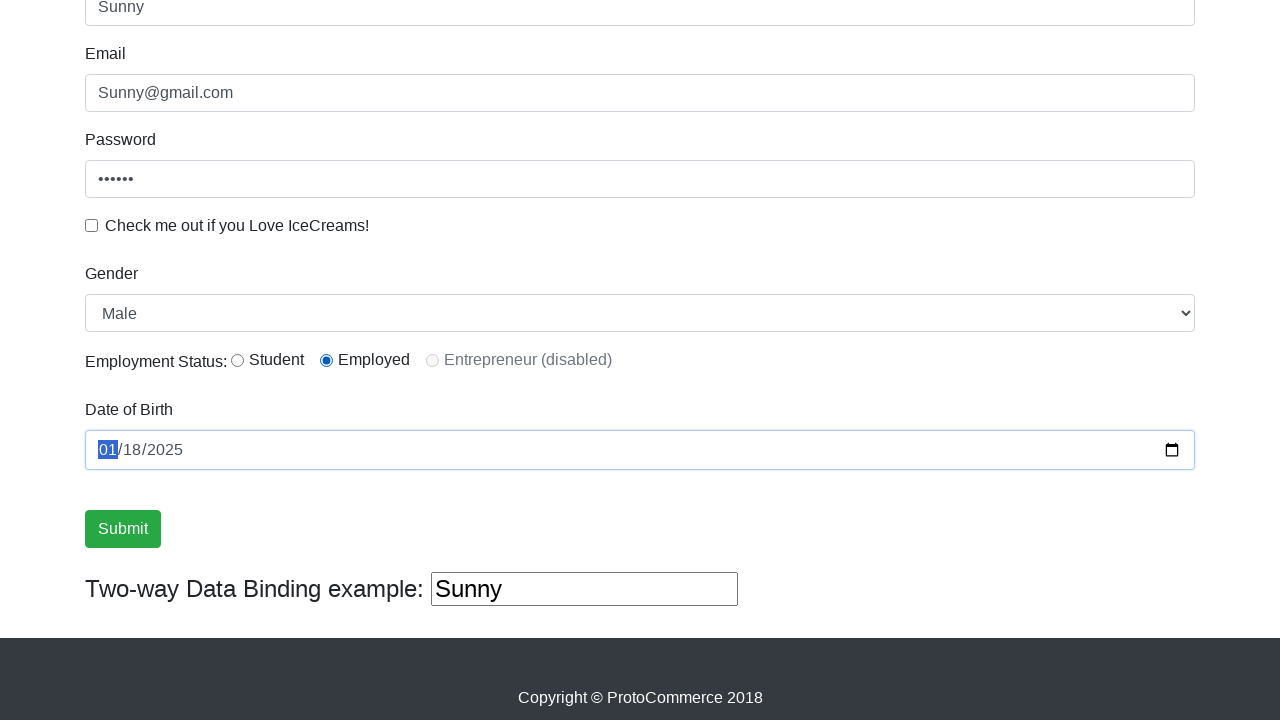

Clicked submit button to submit the form at (123, 529) on .btn-success
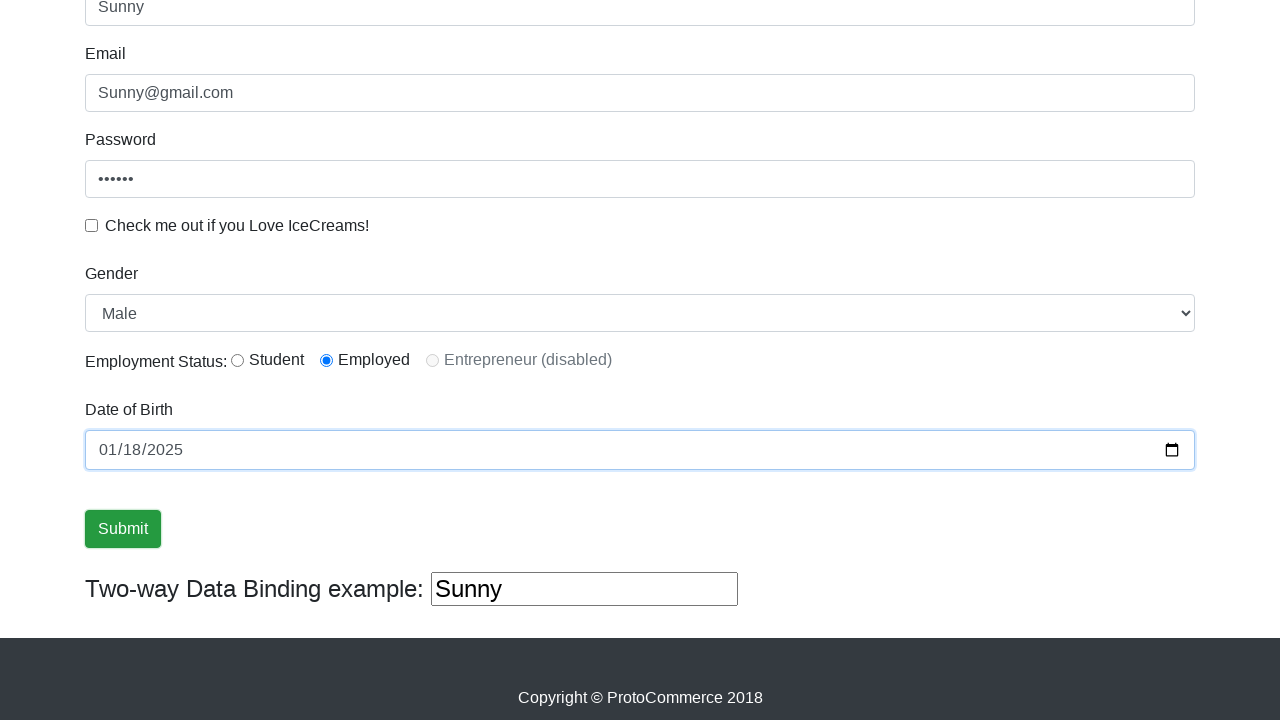

Form submitted successfully - success message appeared
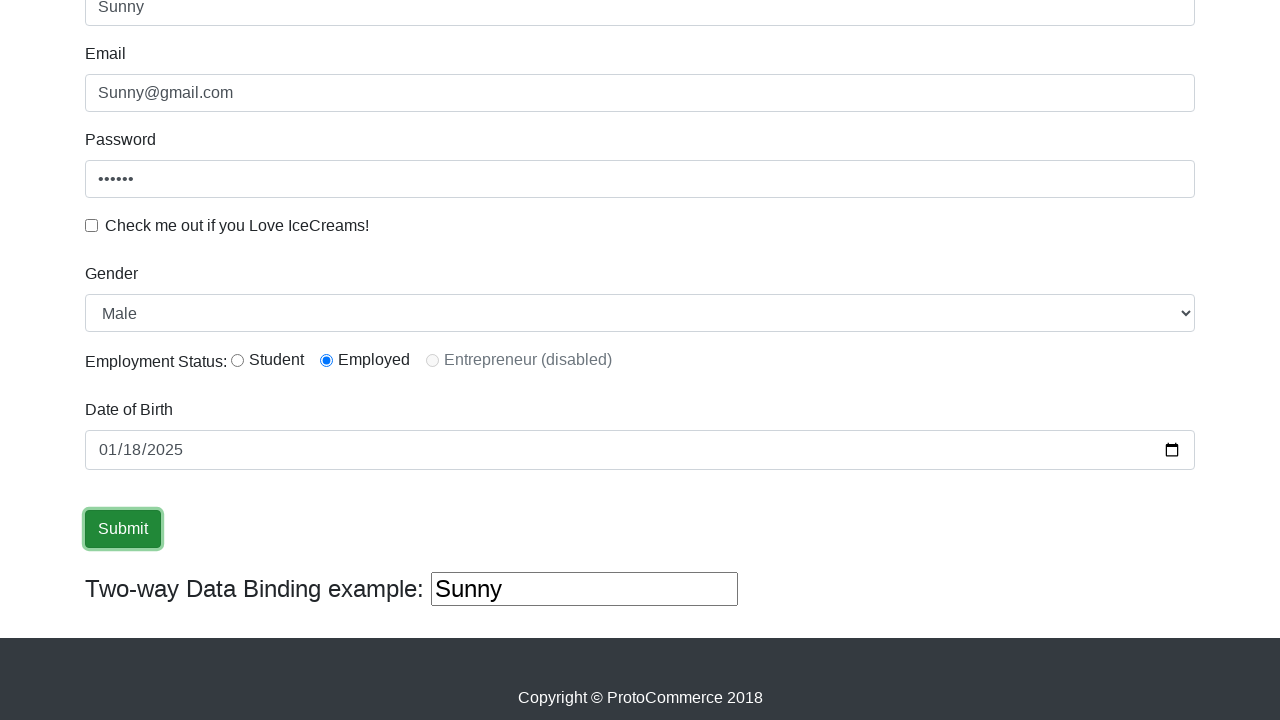

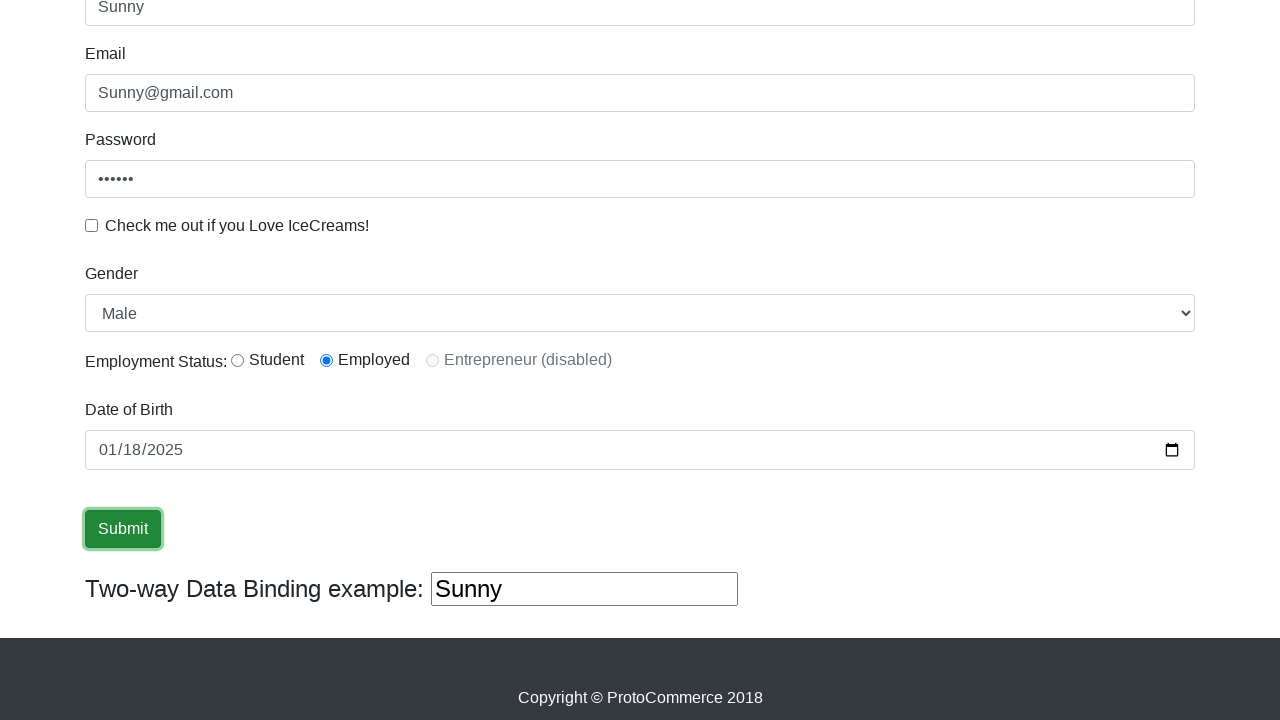